Tests the search bar functionality by entering a search query and clicking the search button, which opens results in a new page

Starting URL: https://automationdemo.vercel.app/

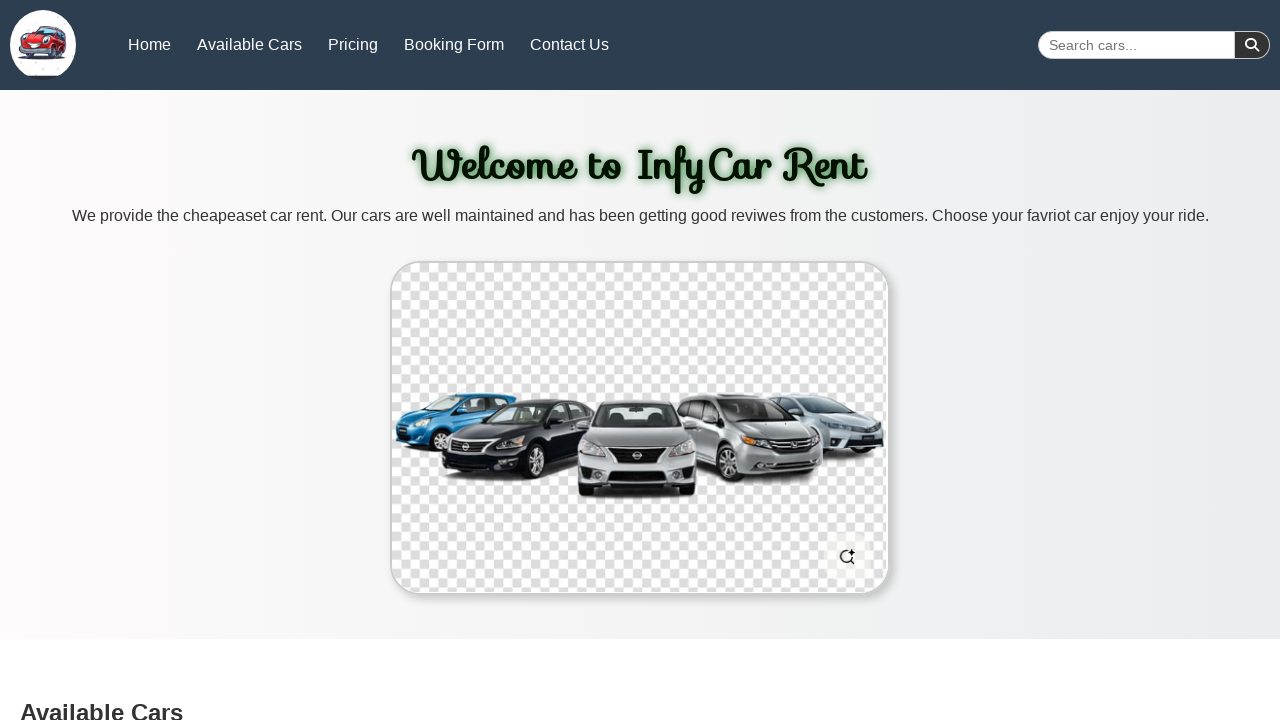

Filled search input with 'Toyota Camry' on form.search-bar input[name="search"]
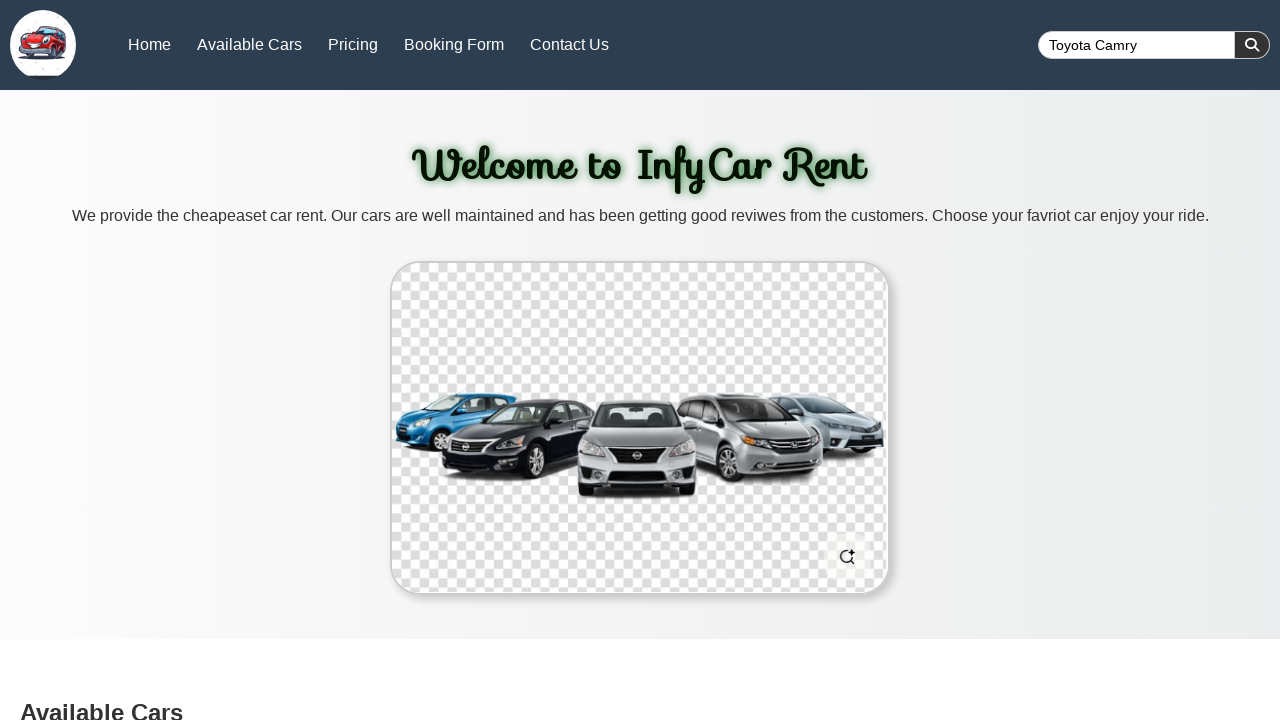

Waited 500ms for input to register
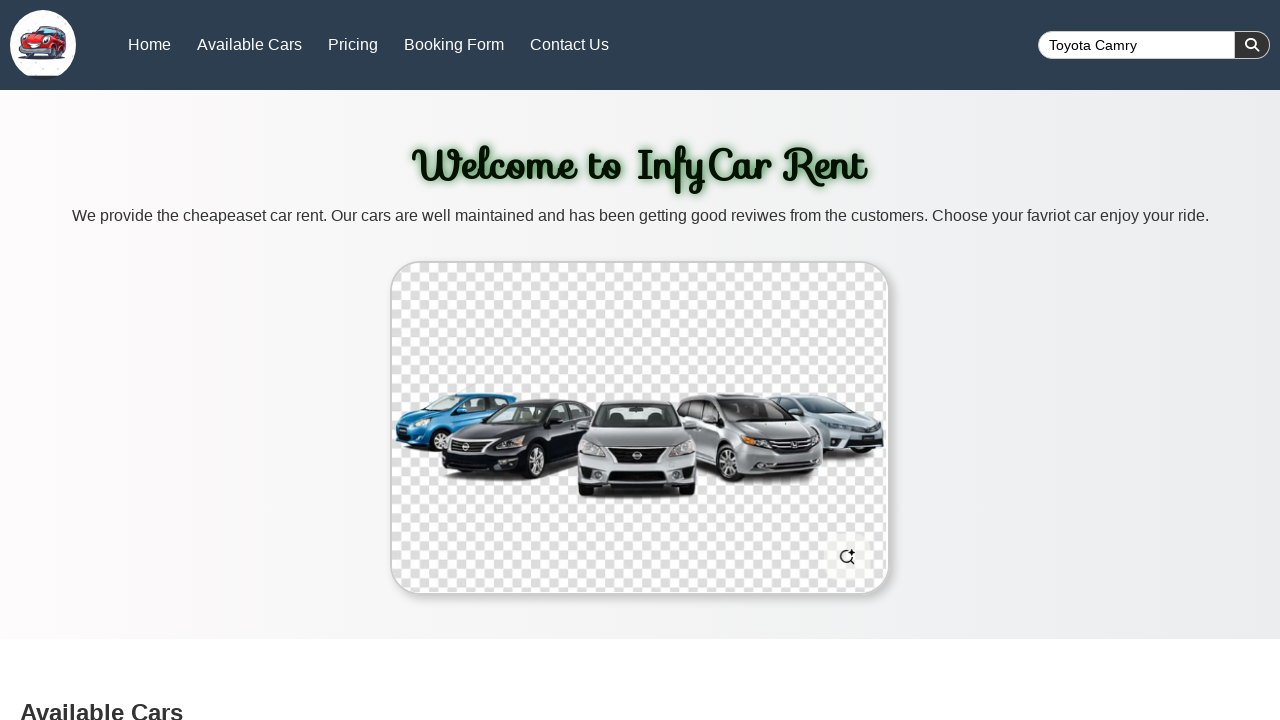

Clicked search button, new page opened at (1252, 45) on form.search-bar button
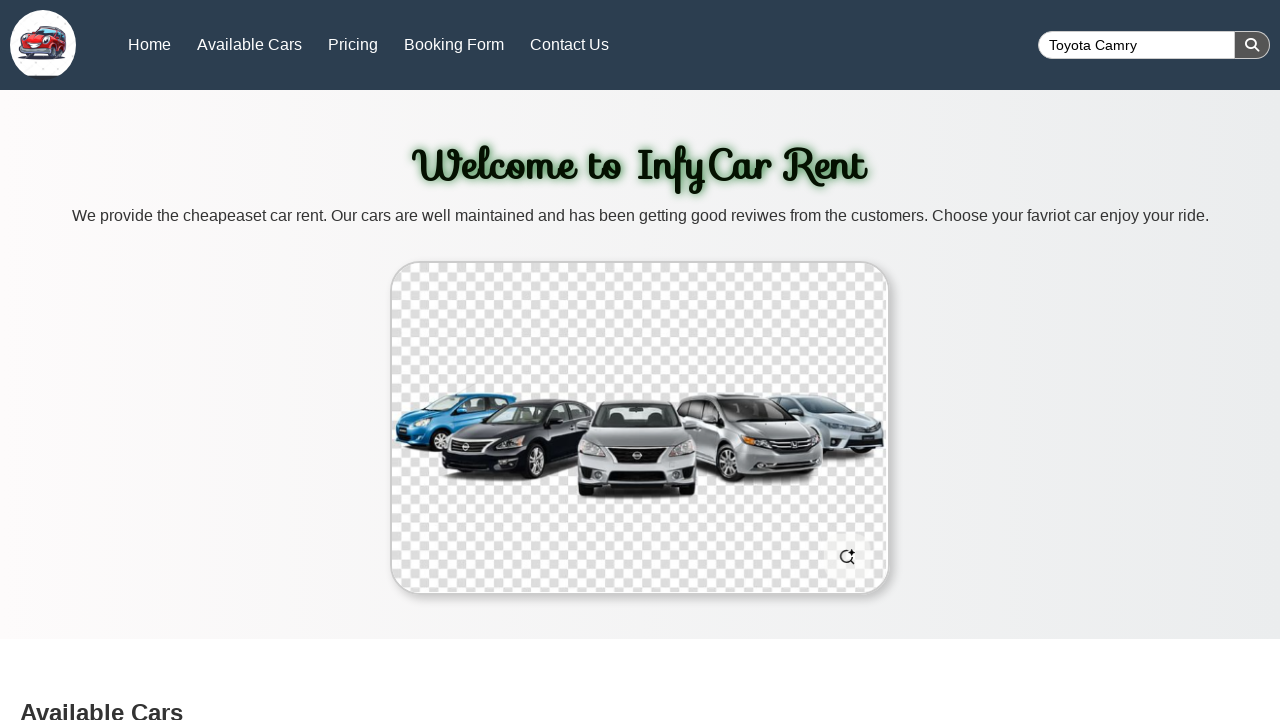

Waited 2000ms for new page to load
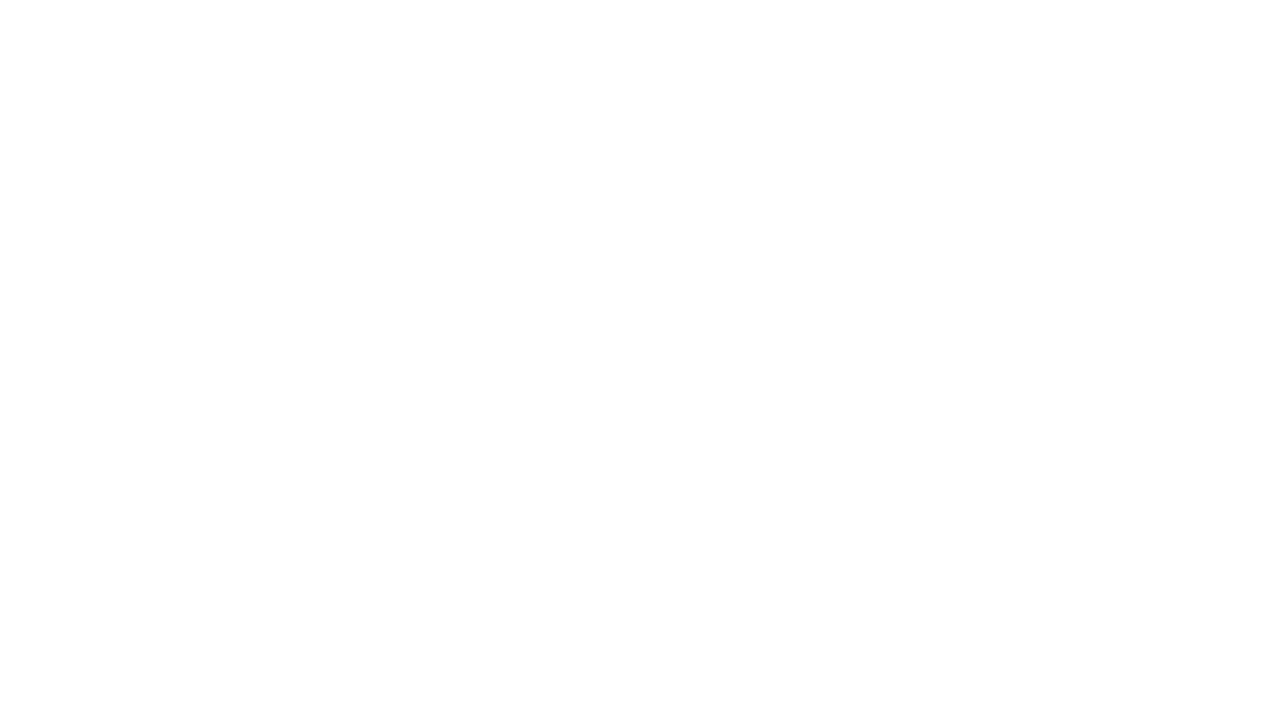

Closed the search results page
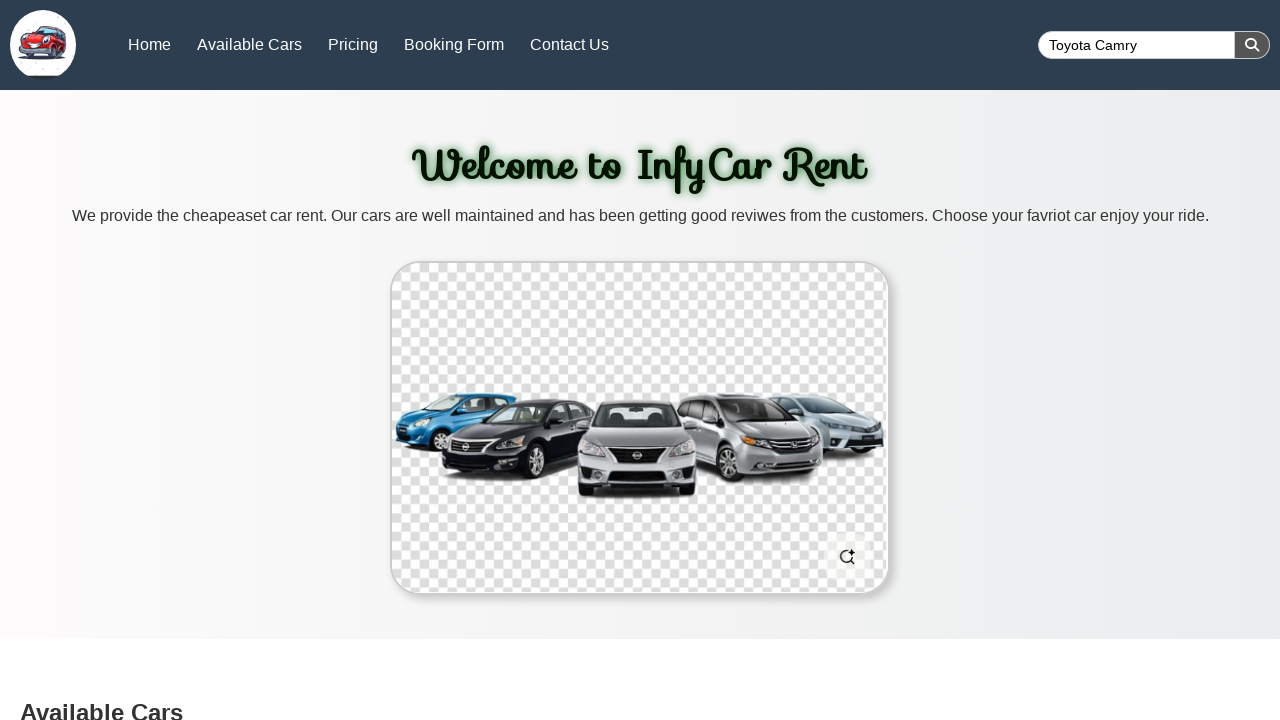

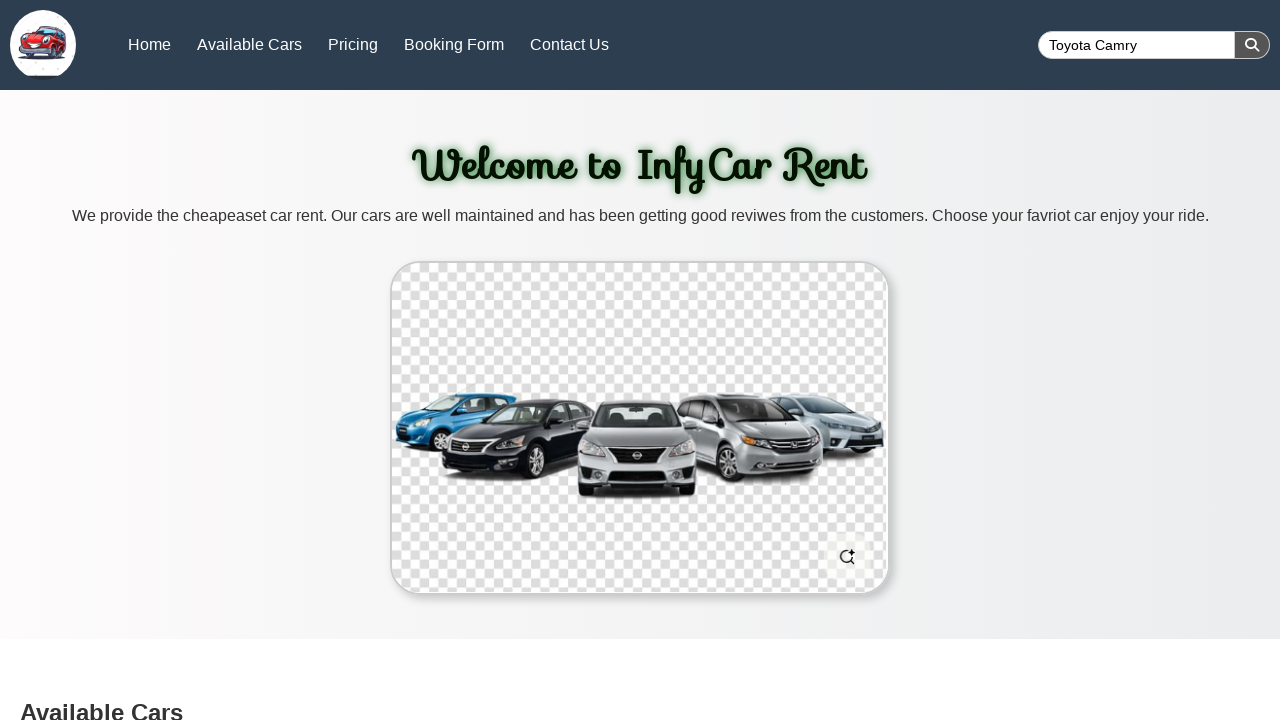